Tests various element locator strategies on a Selenium test form page by filling text fields, textarea, and clicking links using different selector methods (ID, name, class, link text, partial link text).

Starting URL: https://www.selenium.dev/selenium/web/web-form.html

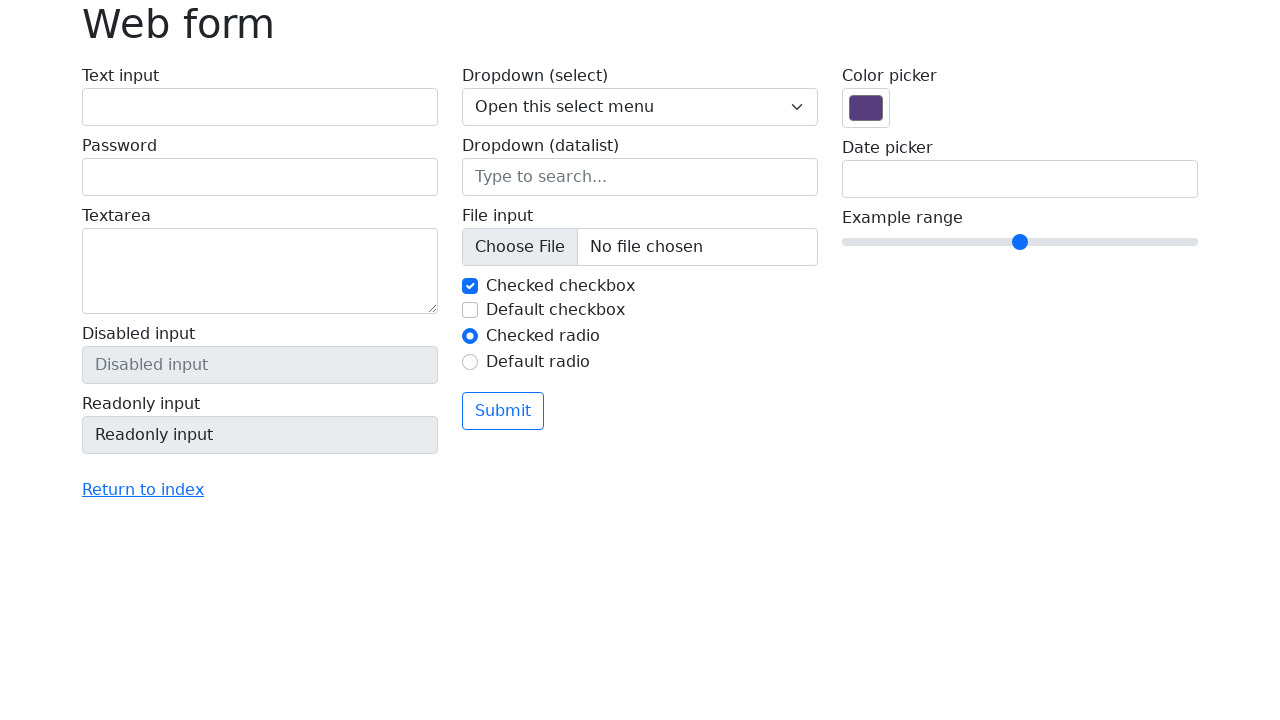

Filled text input field with ID 'my-text-id' with value 'Adam' on #my-text-id
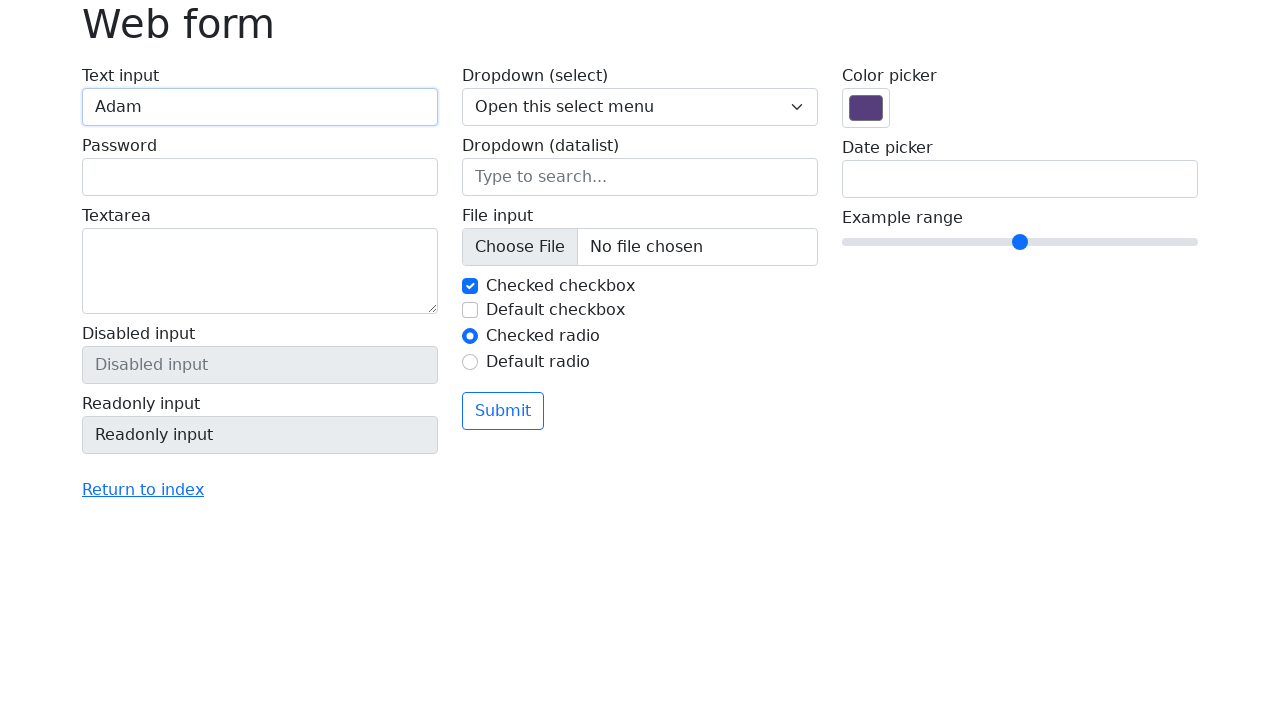

Filled password field with name 'my-password' with value 'Password123' on input[name='my-password']
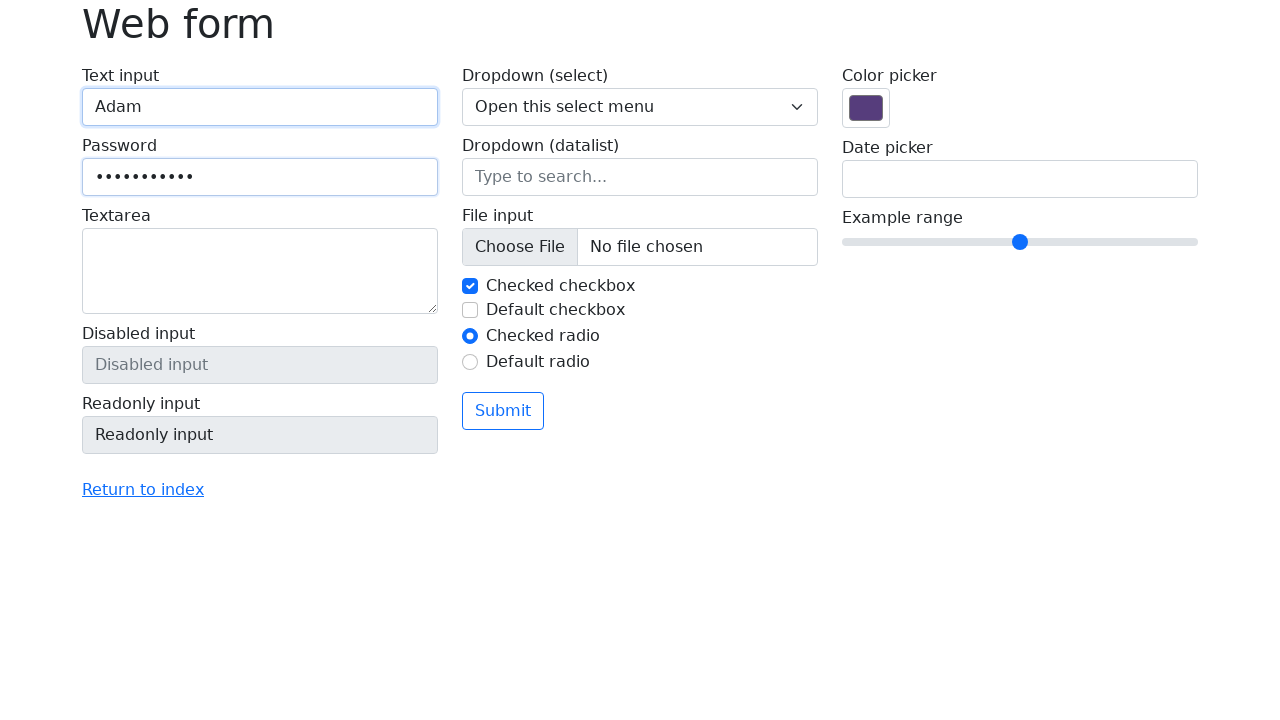

Located textarea element using class 'form-control' at index 2
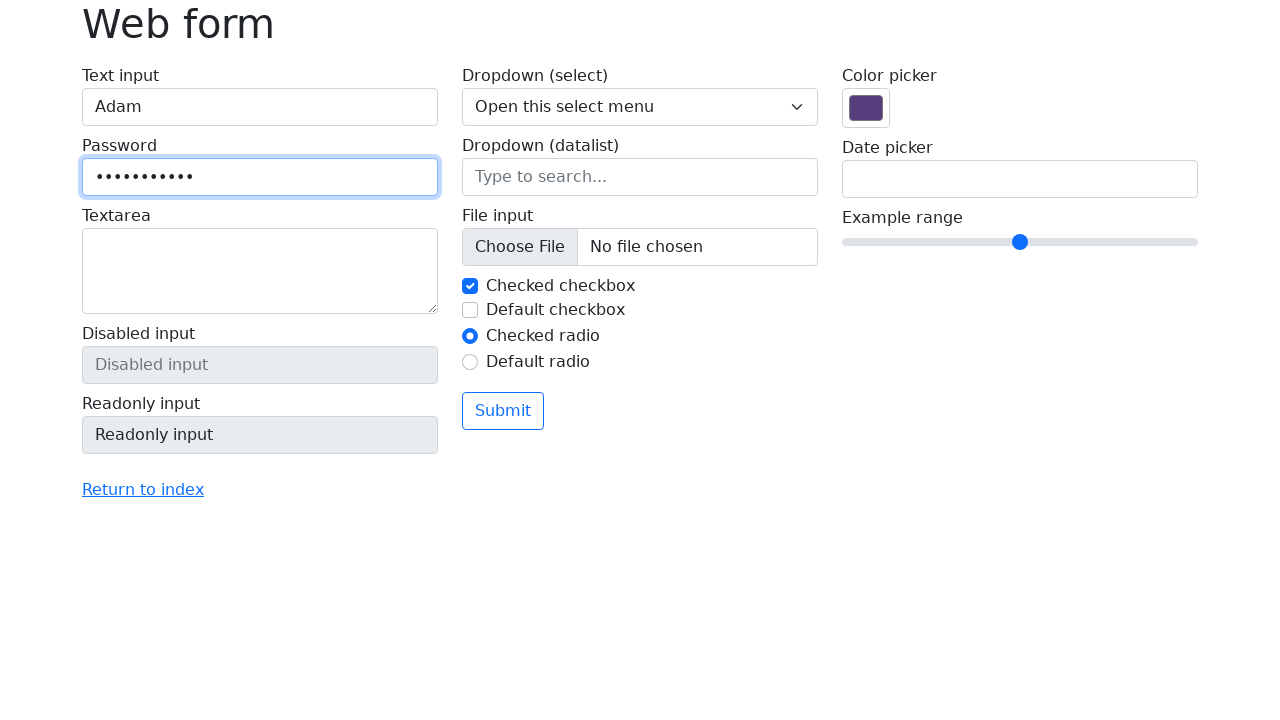

Filled textarea with value 'Test Comment' on .form-control >> nth=2
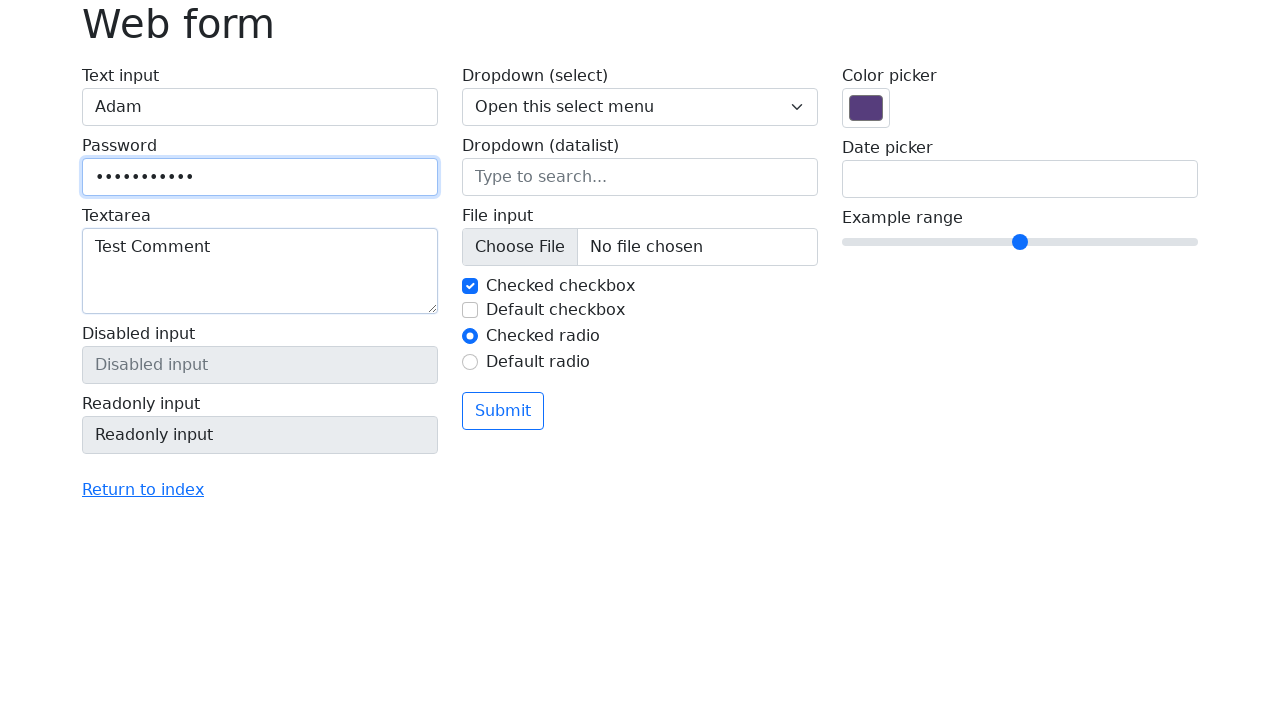

Counted input tags on page: 14 inputs found
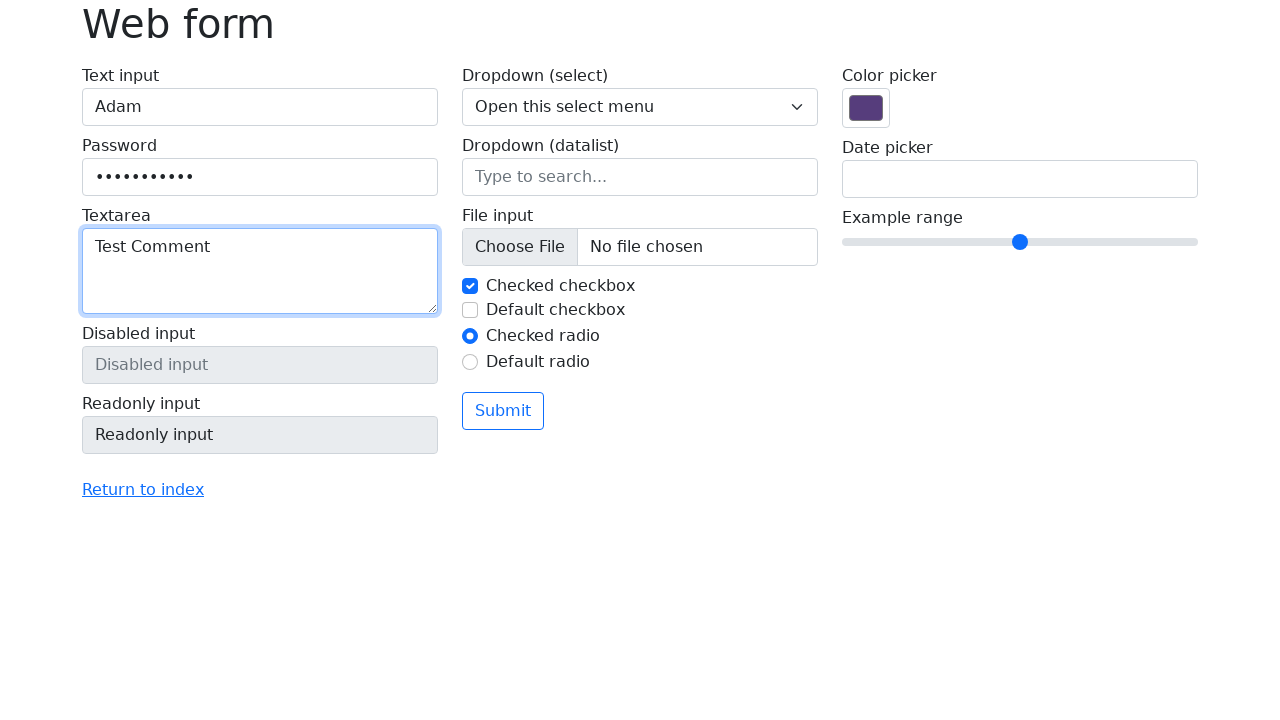

Clicked 'Return to index' link using exact link text at (143, 490) on text=Return to index
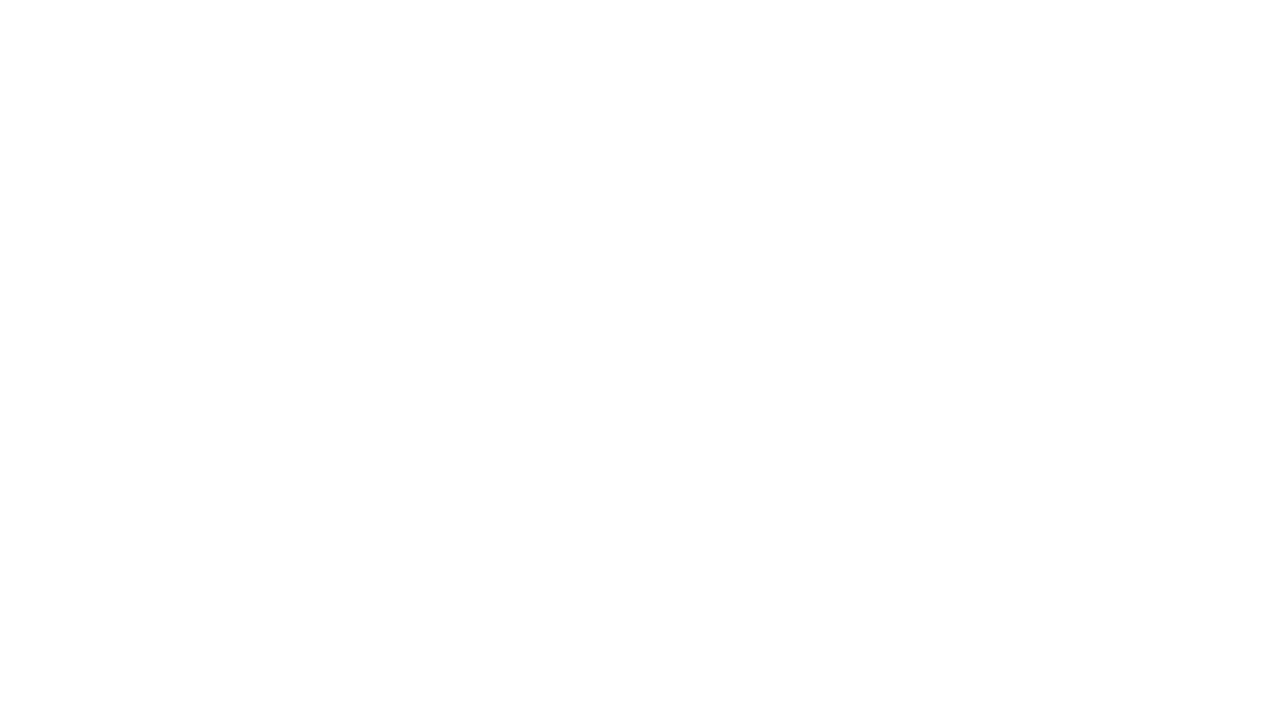

Navigated back to previous page
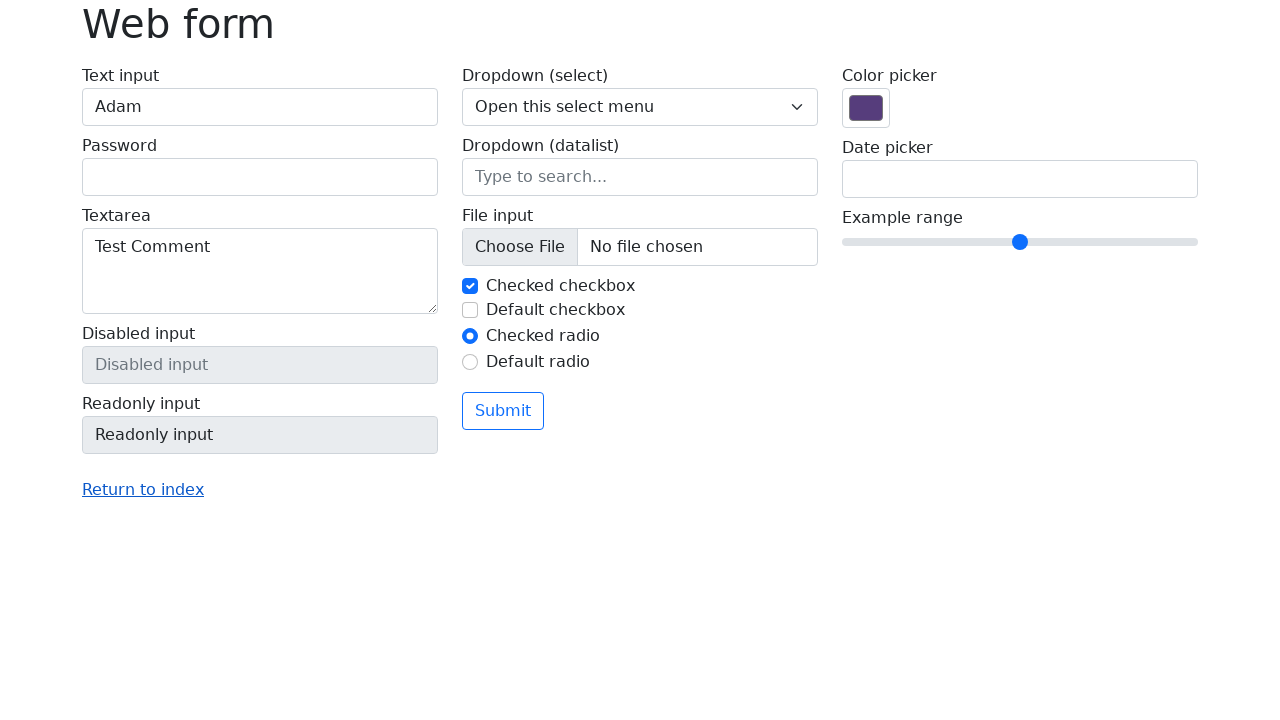

Clicked link containing 'Return' using partial link text at (143, 490) on text=Return
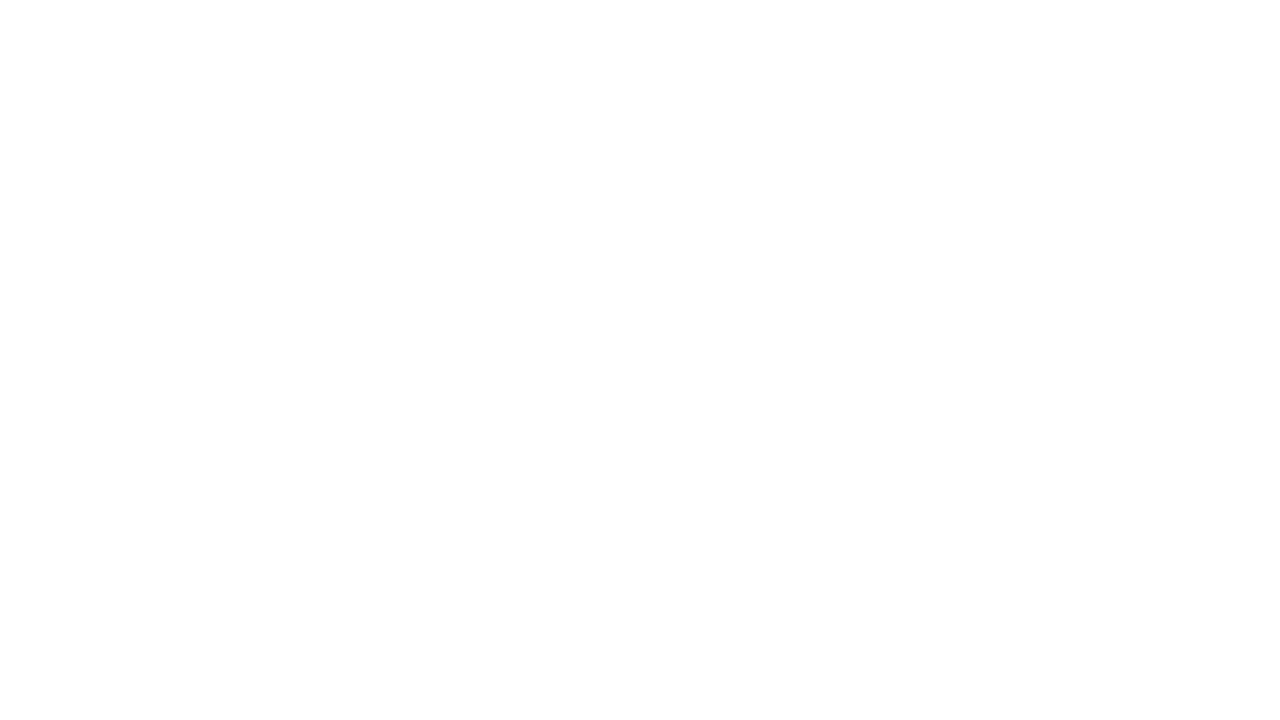

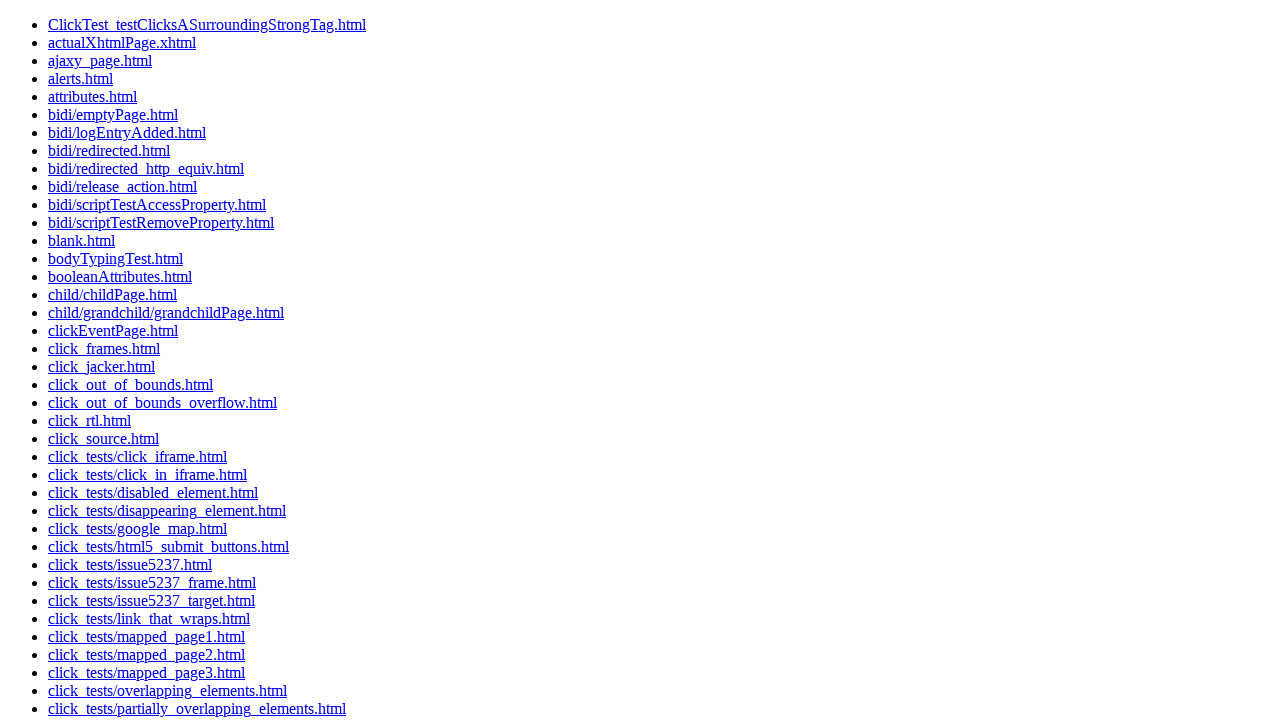